Tests auto-suggest dropdown functionality by typing partial text, filtering suggestions, and selecting "United States (USA)" from the dropdown

Starting URL: https://rahulshettyacademy.com/AutomationPractice/

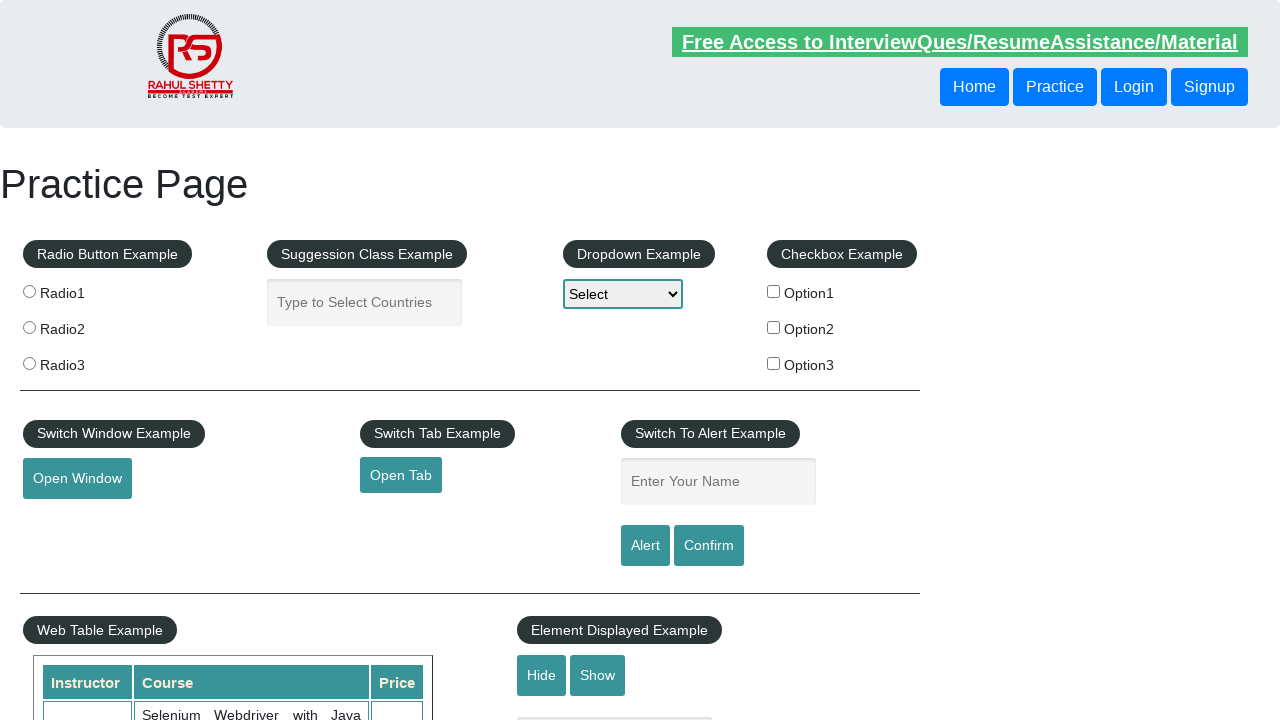

Filled autocomplete field with 'uni' on #autocomplete
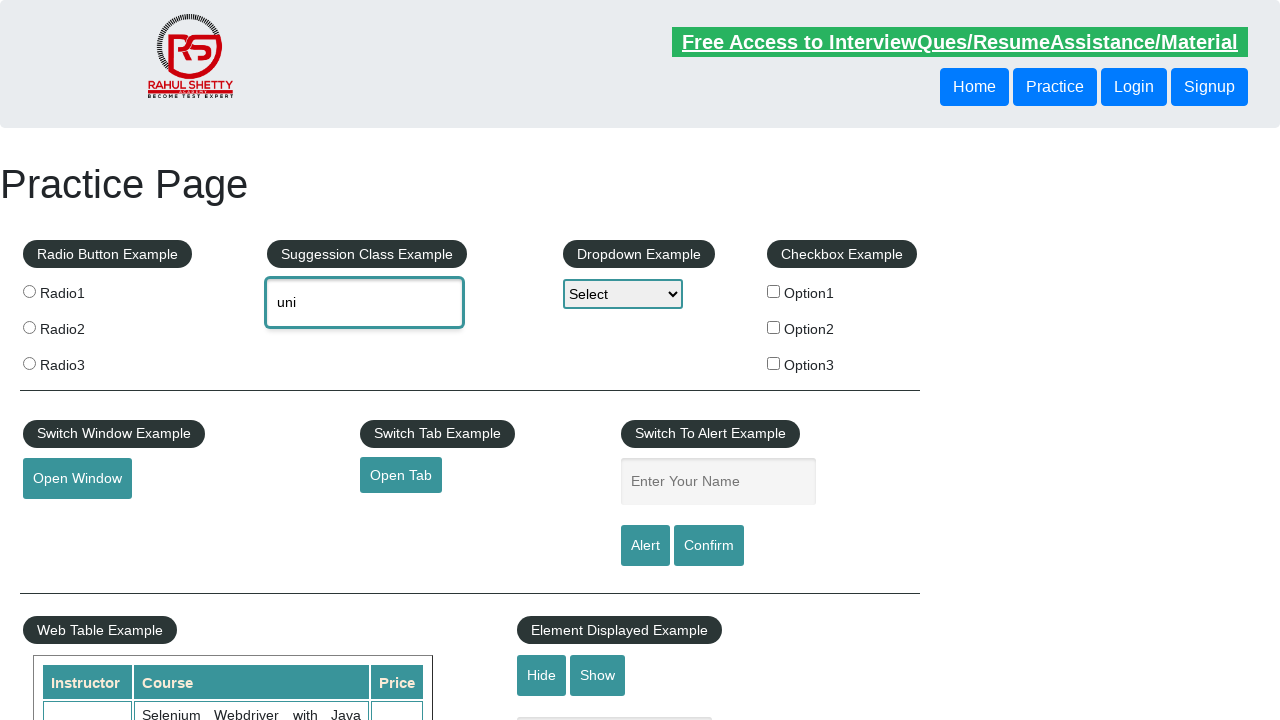

Auto-suggest dropdown appeared with suggestions
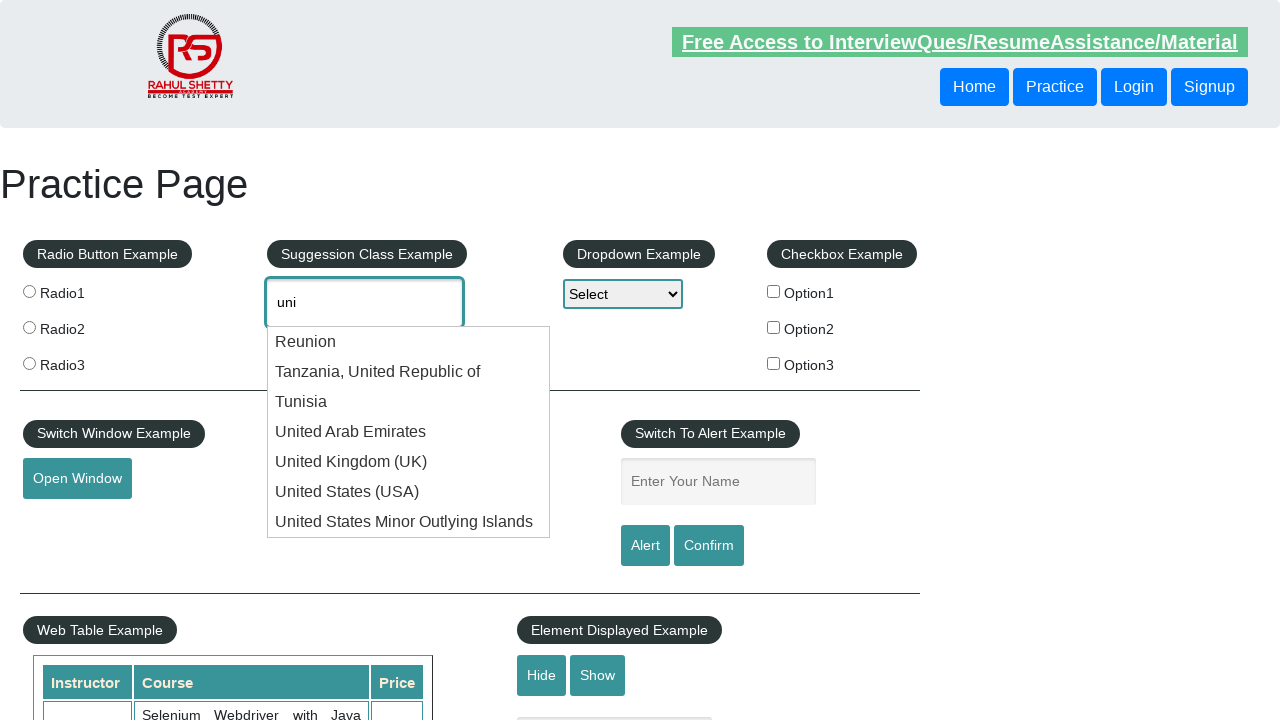

Retrieved all dropdown suggestion options
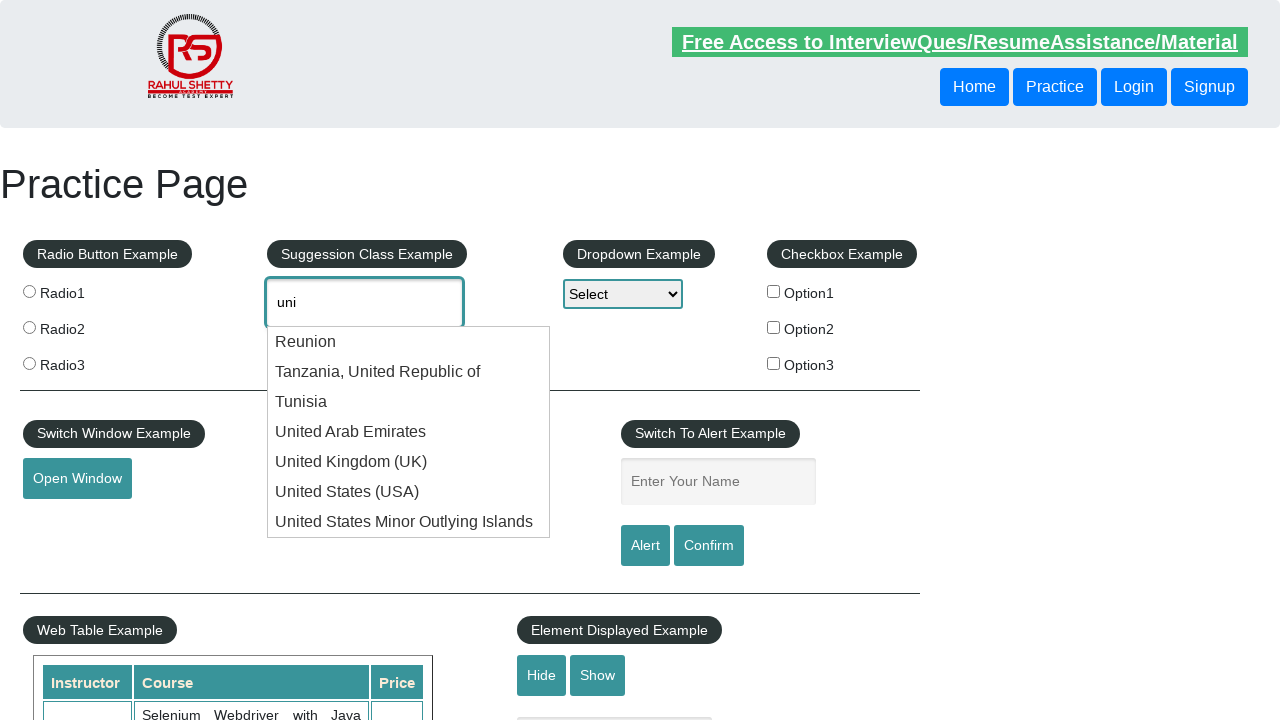

Selected 'United States (USA)' from dropdown at (409, 492) on .ui-menu-item >> nth=5
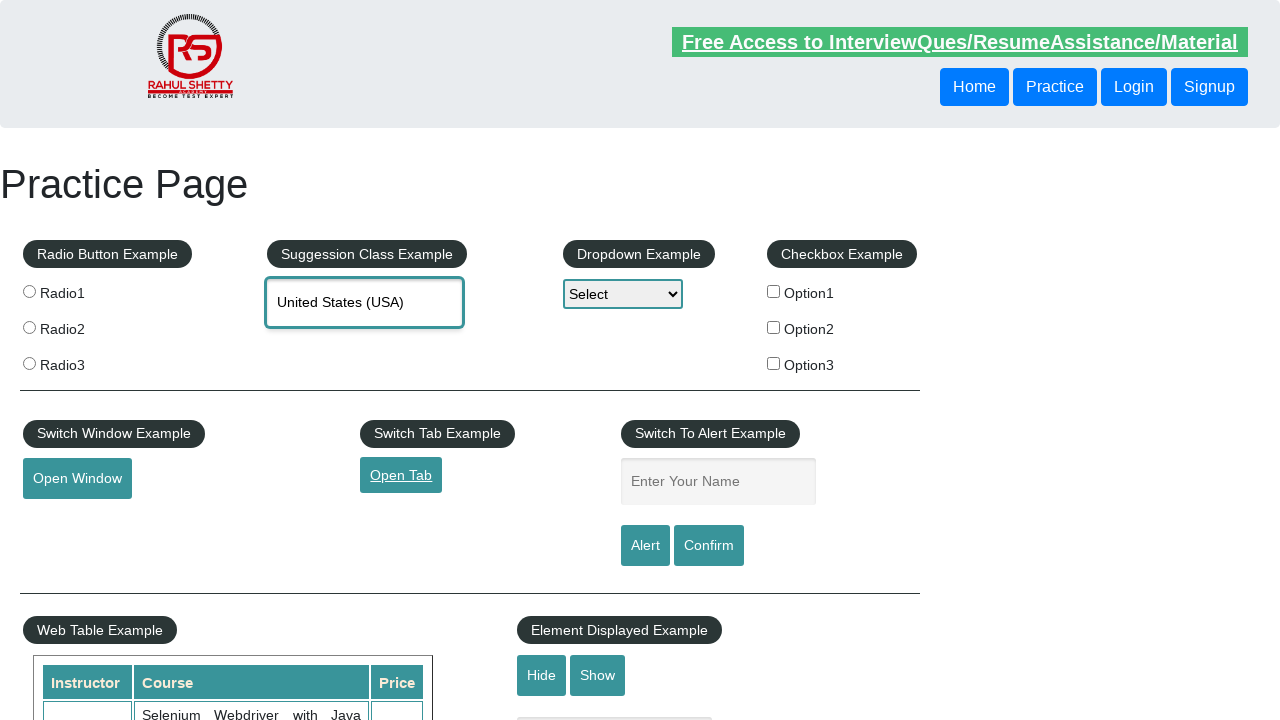

Verified that 'United States (USA)' is displayed in the autocomplete field
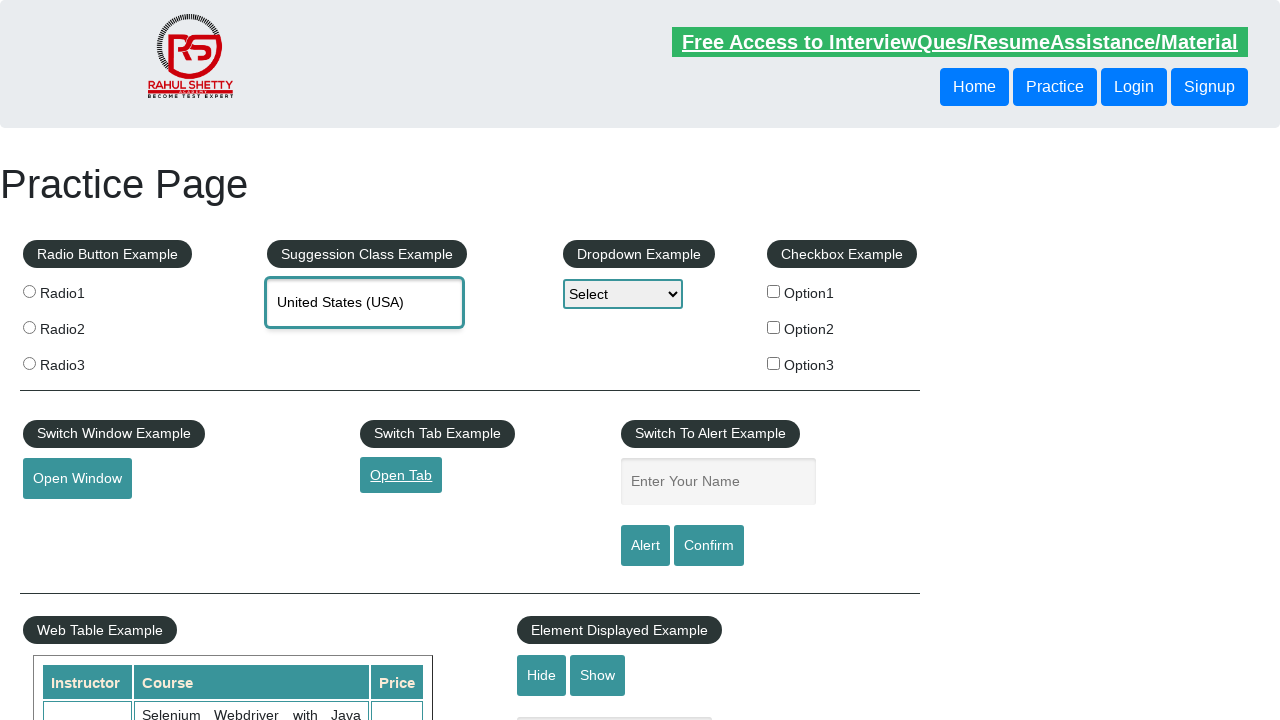

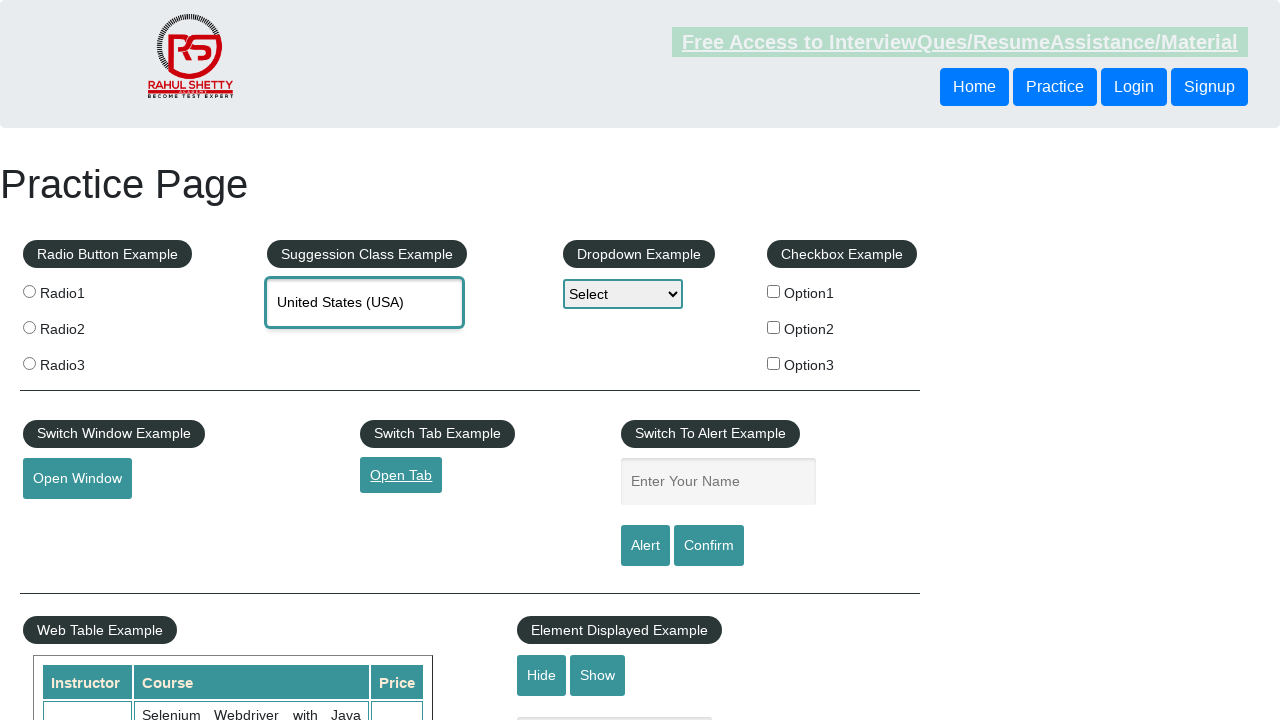